Tests the Playwright homepage by verifying the page title contains "Playwright", checking that the "Get Started" link has the correct href attribute, clicking it, and verifying navigation to the intro page.

Starting URL: https://playwright.dev

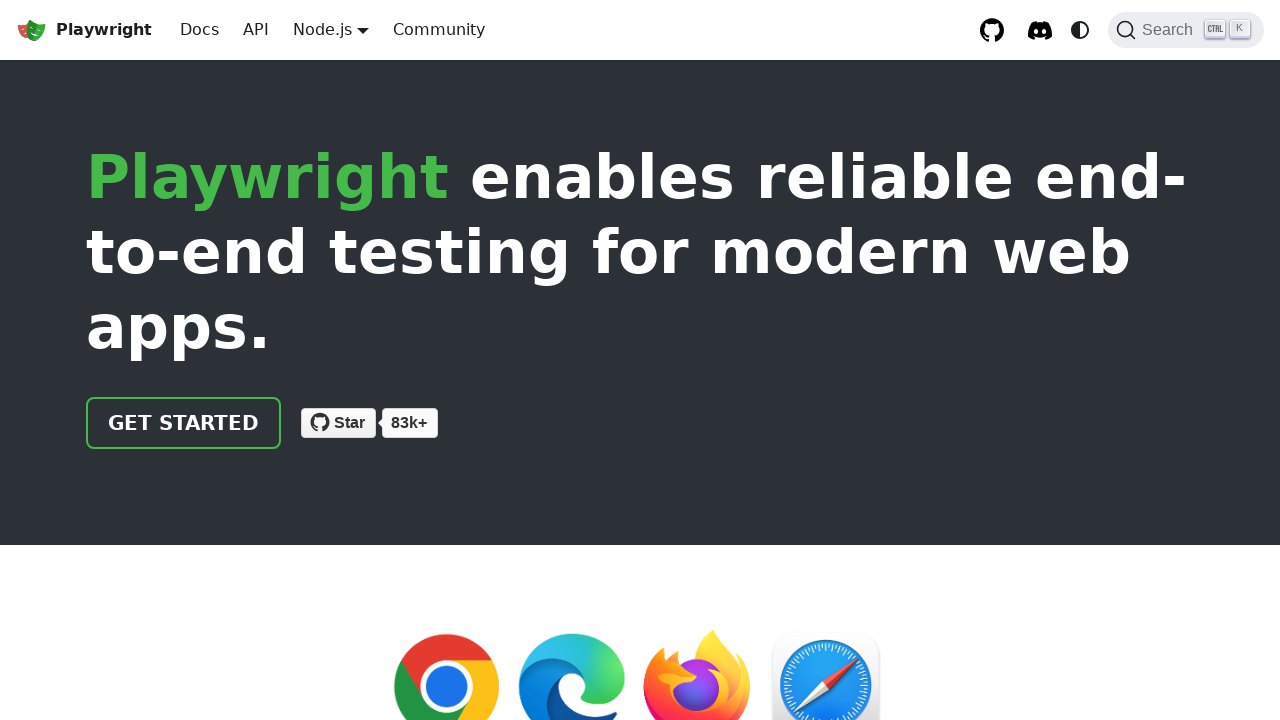

Verified page title contains 'Playwright'
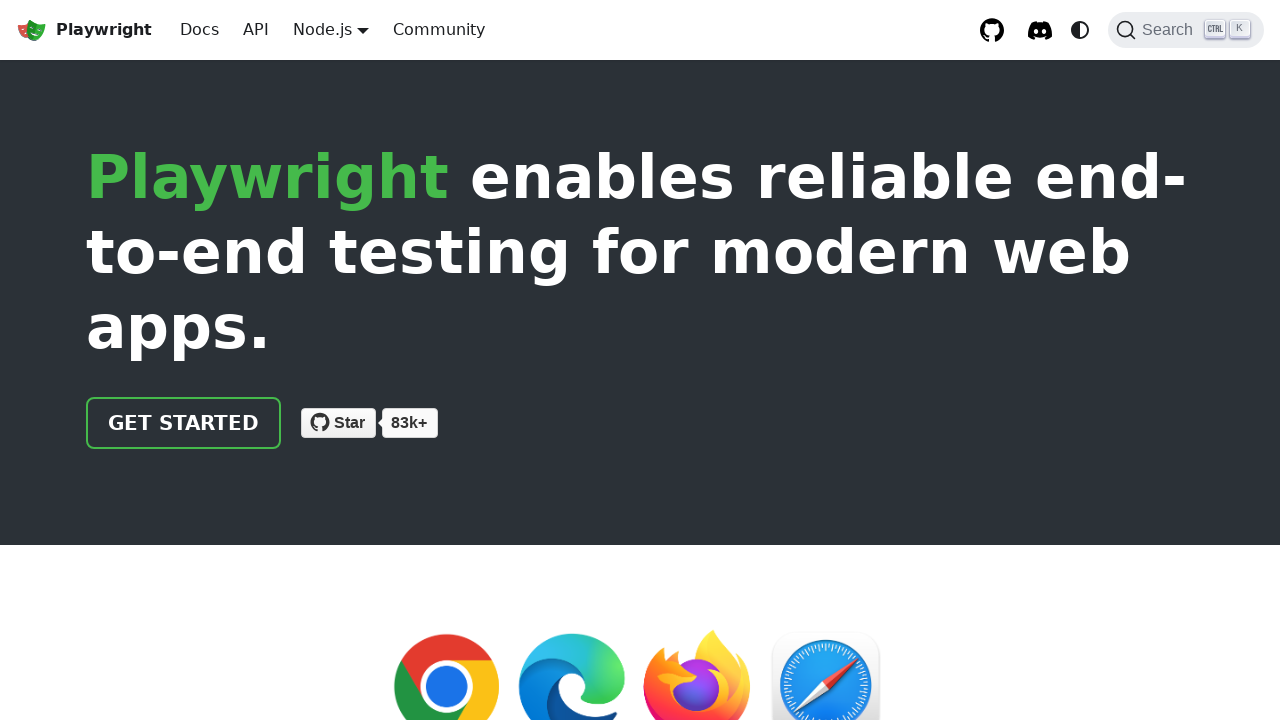

Located the 'Get Started' link
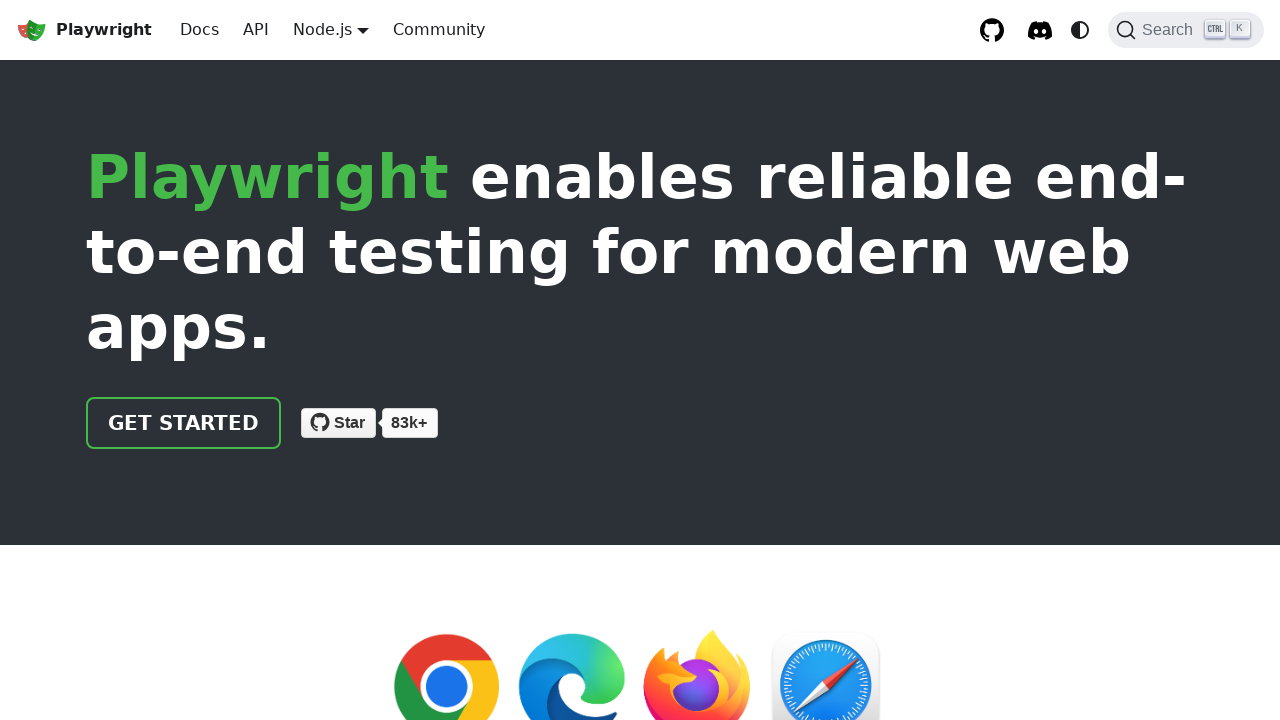

Verified 'Get Started' link href is '/docs/intro'
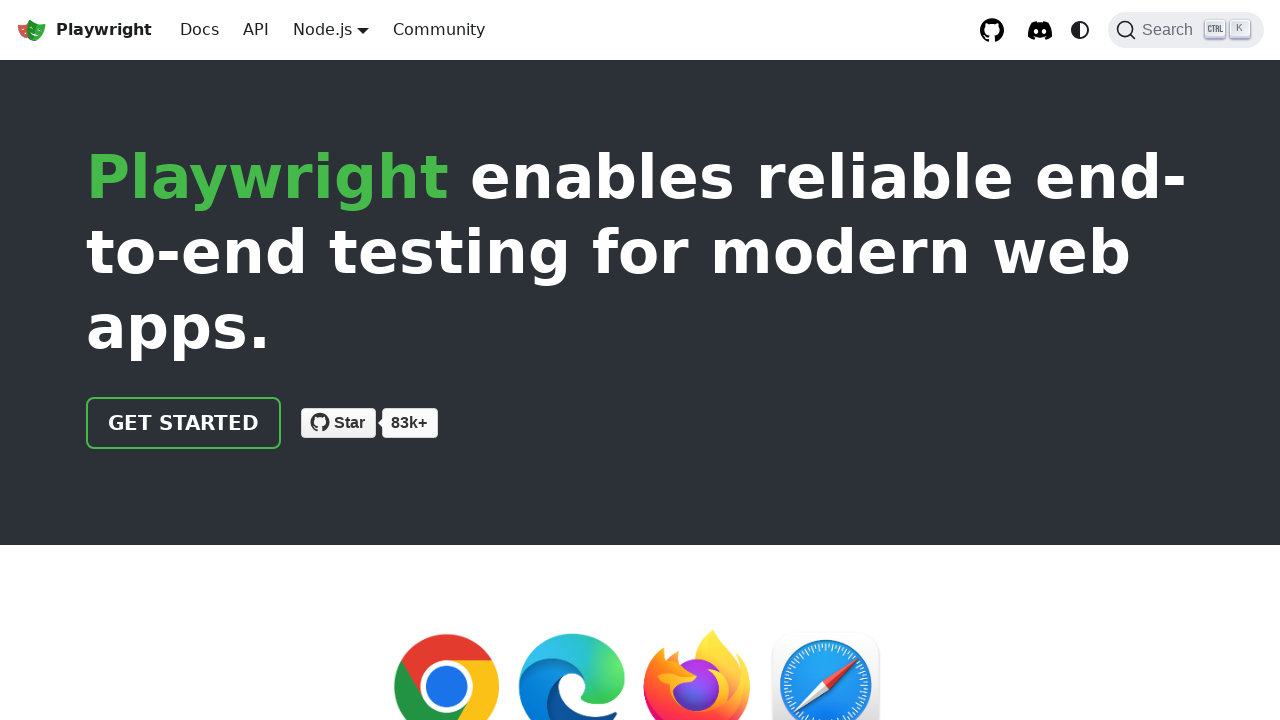

Clicked the 'Get Started' link at (184, 423) on text=Get Started
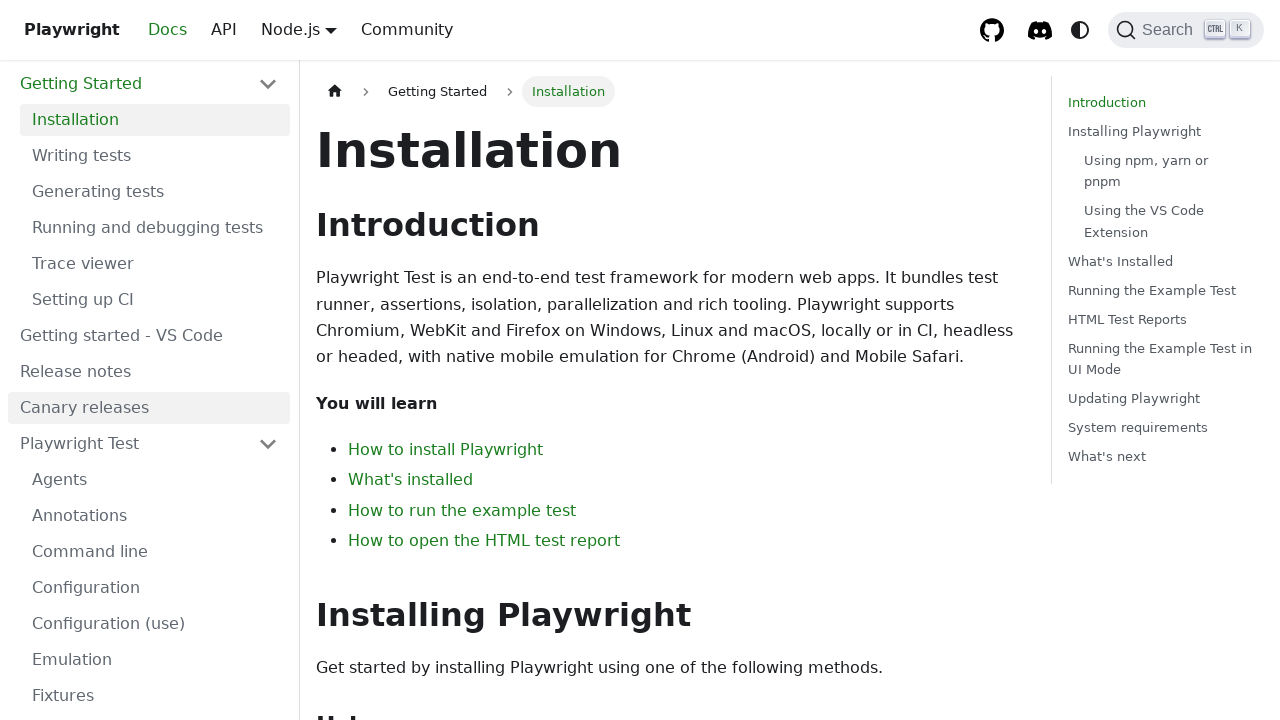

Navigated to intro page and verified URL contains 'intro'
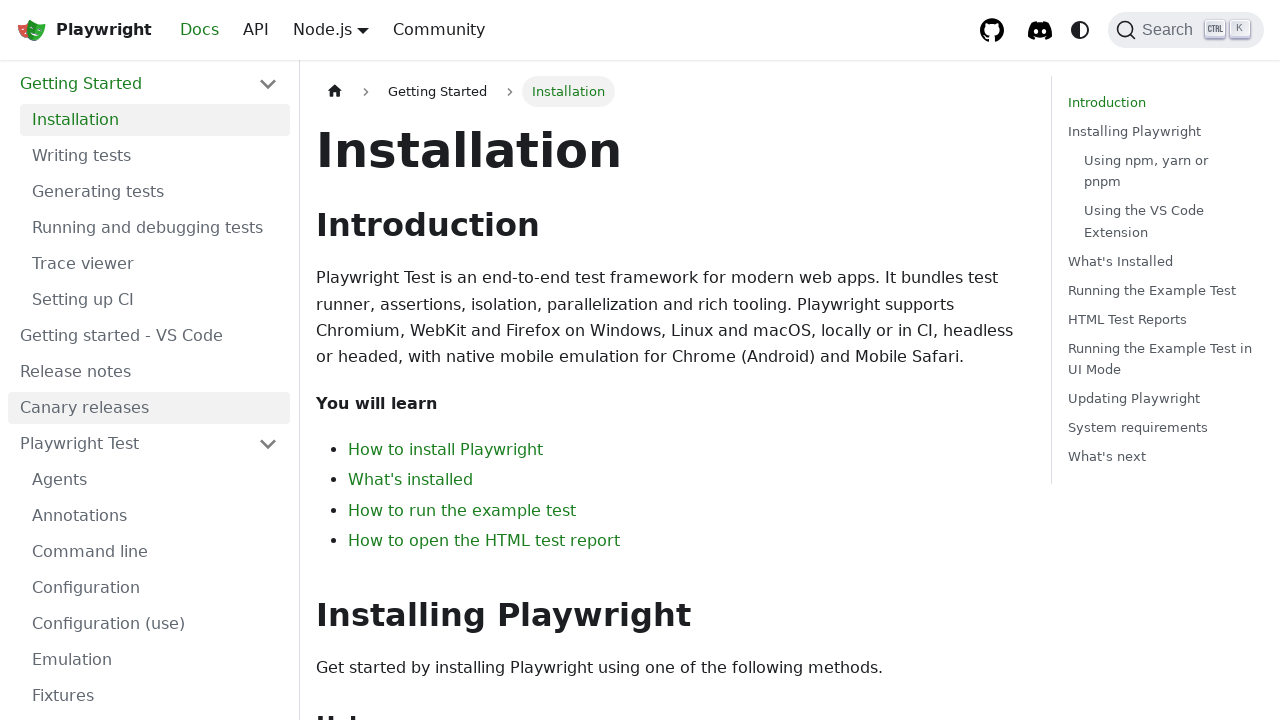

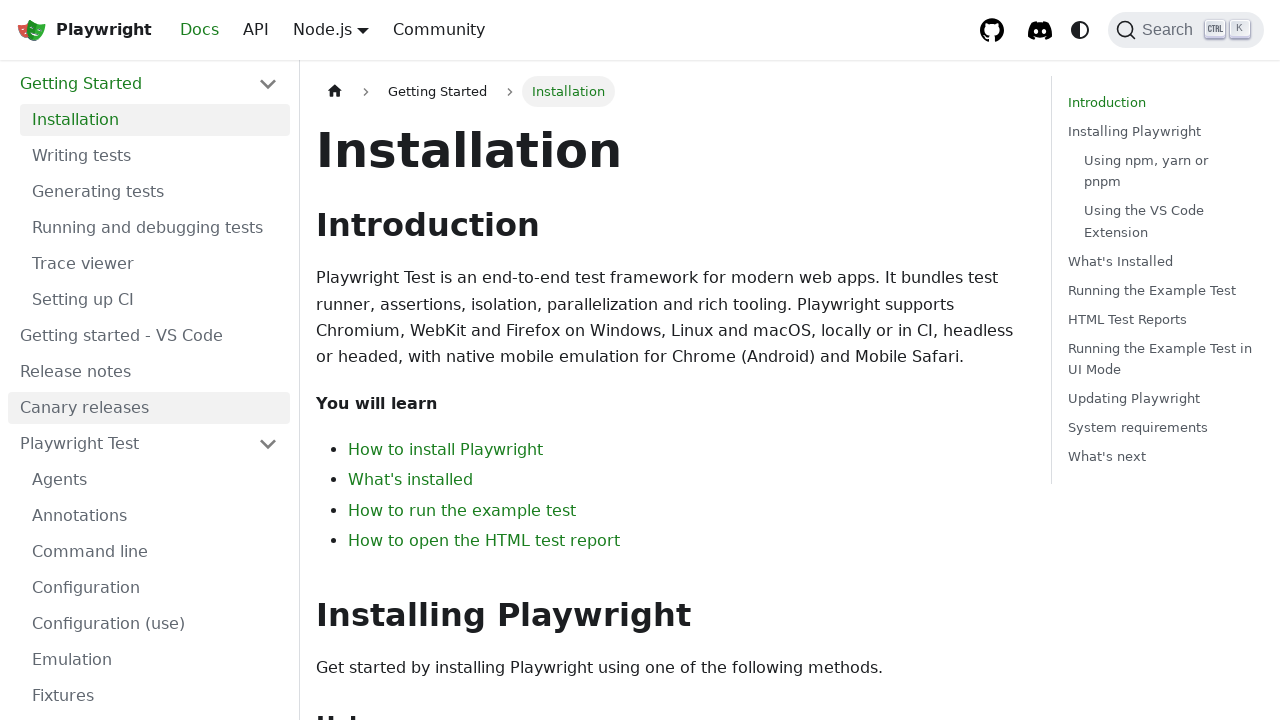